Tests link navigation by finding links in a specific section of the page, opening each link in a new tab using keyboard shortcuts, and verifying all tabs opened successfully

Starting URL: http://qaclickacademy.com/practice.php

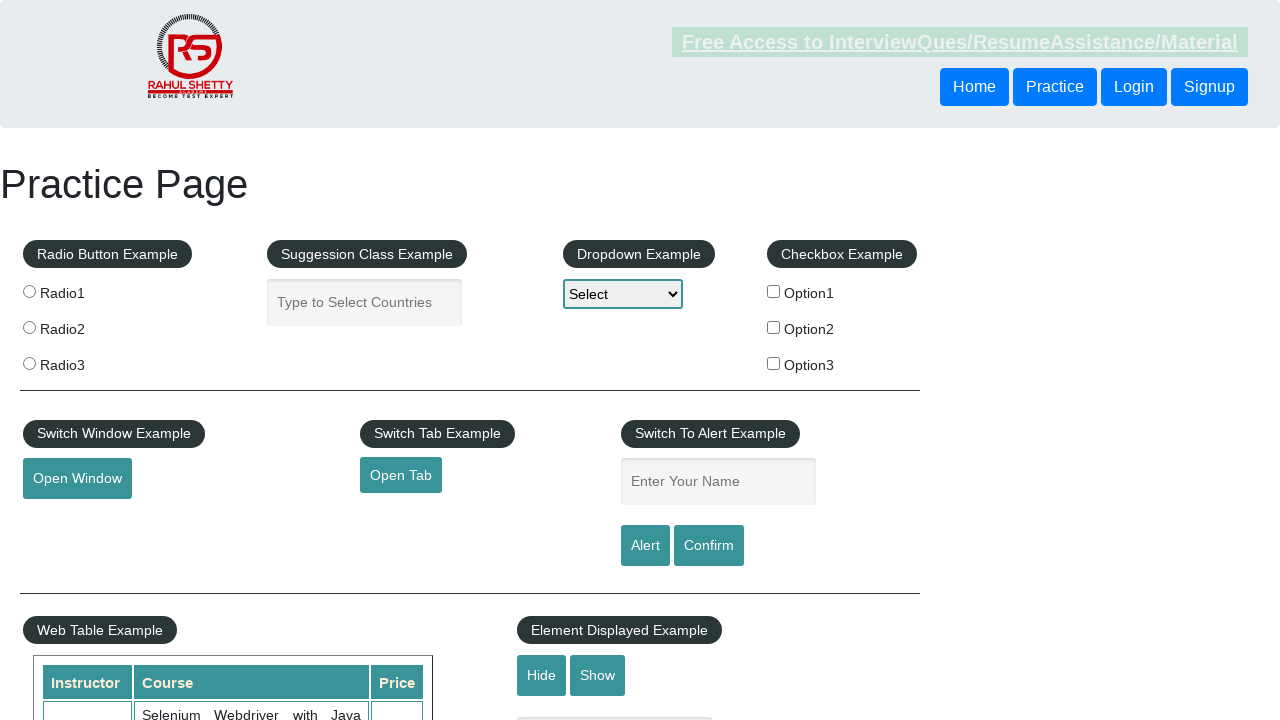

Counted total links on page
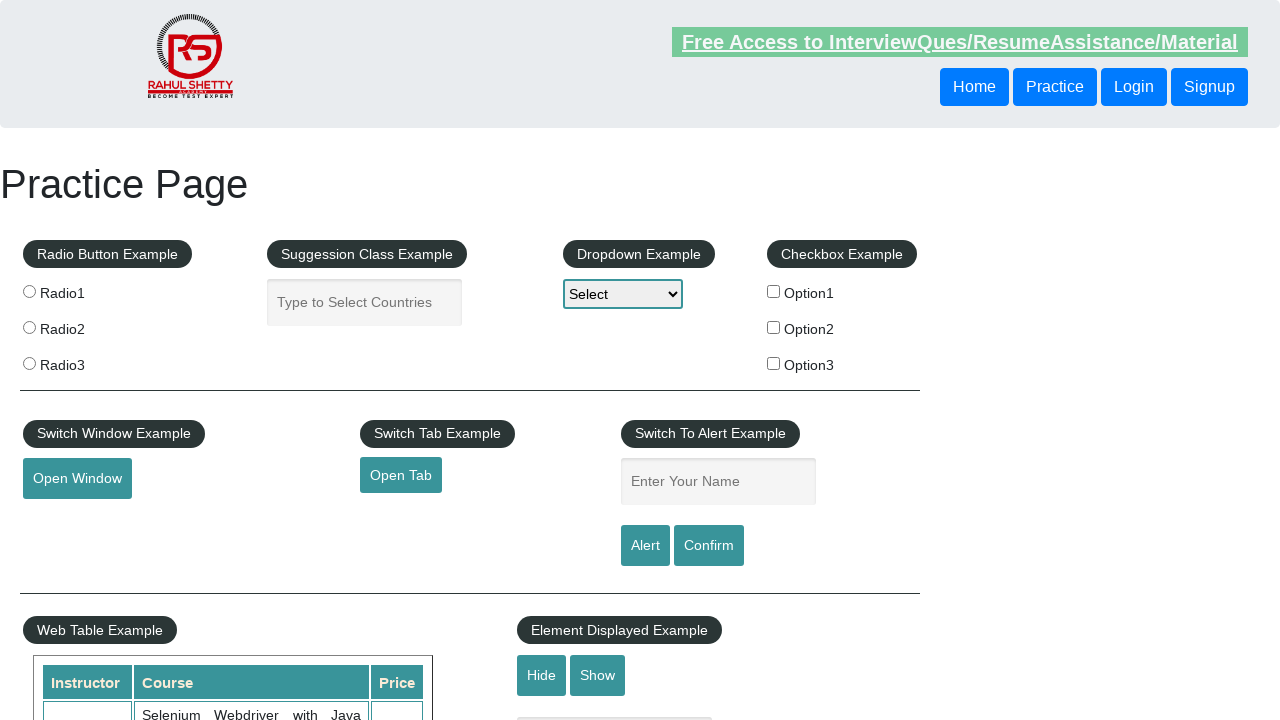

Located footer section (#gf-BIG)
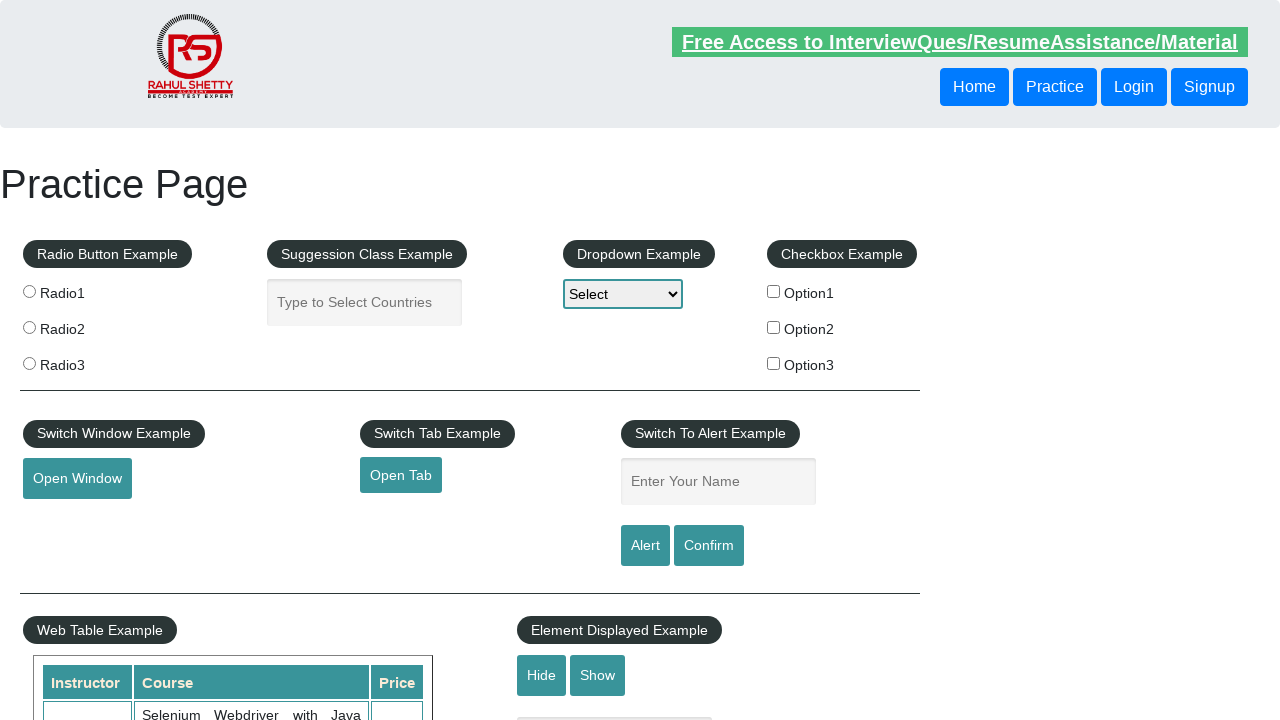

Counted links in footer section
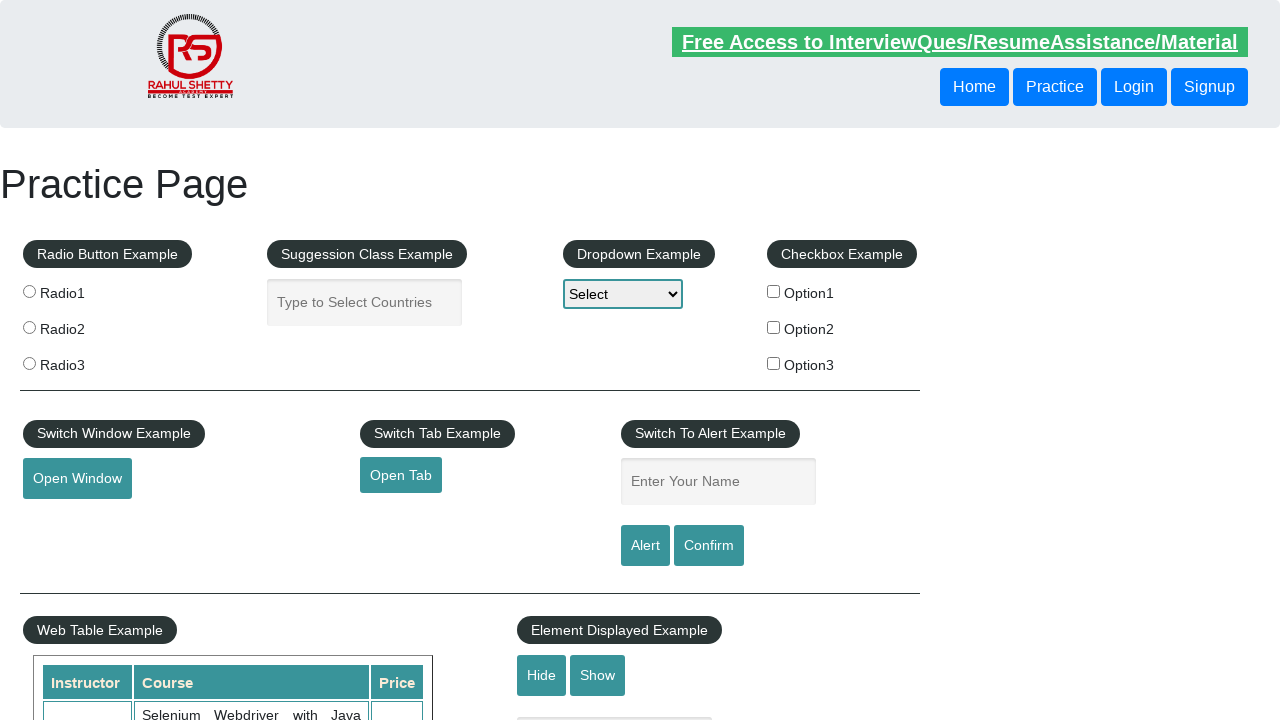

Located column section (//tbody/tr/td[1]/ul[1])
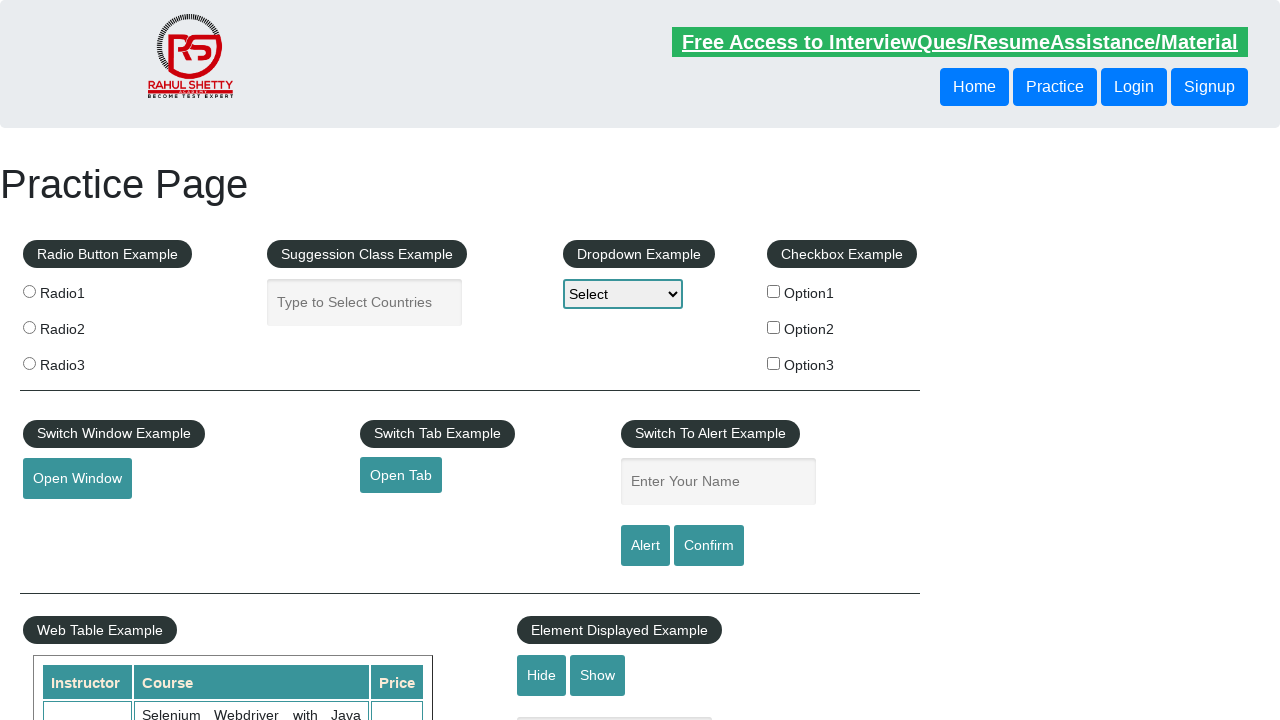

Retrieved all links in column section
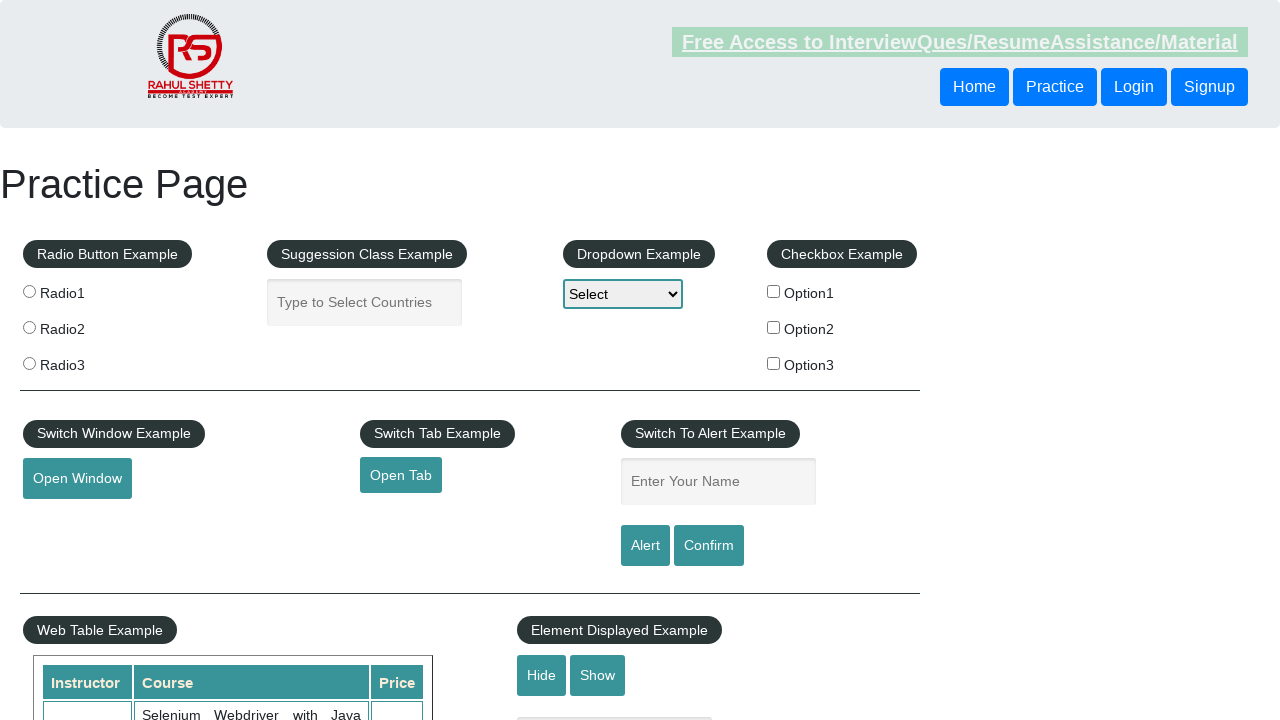

Retrieved link element at index 1
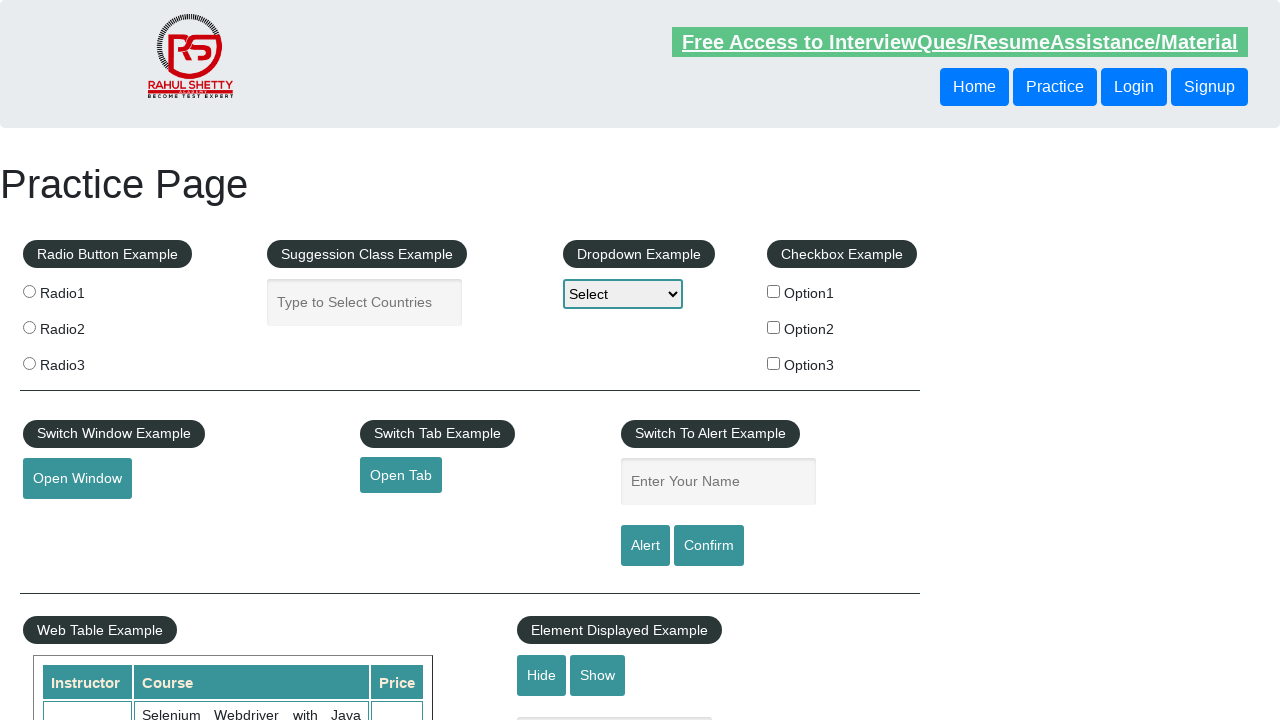

Opened link 1 in new tab using Ctrl+Click at (68, 520) on xpath=//tbody/tr/td[1]/ul[1] >> a >> nth=1
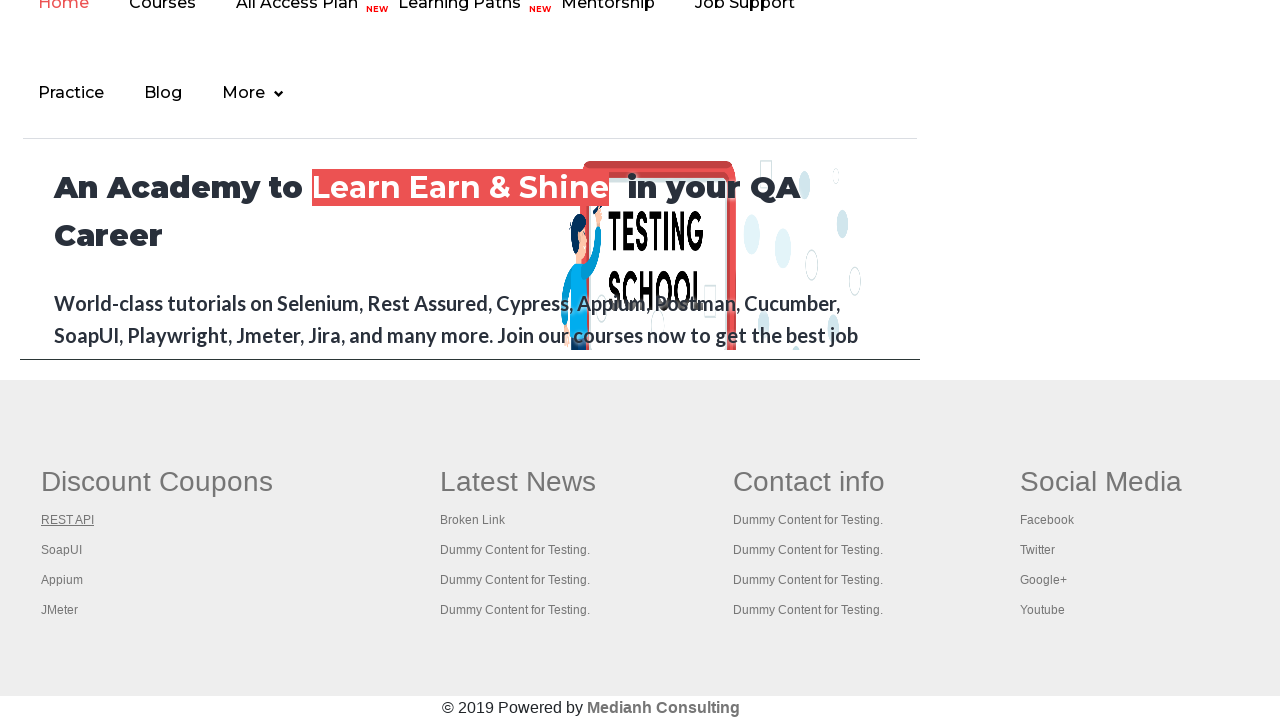

Waited 1 second for tab 1 to open
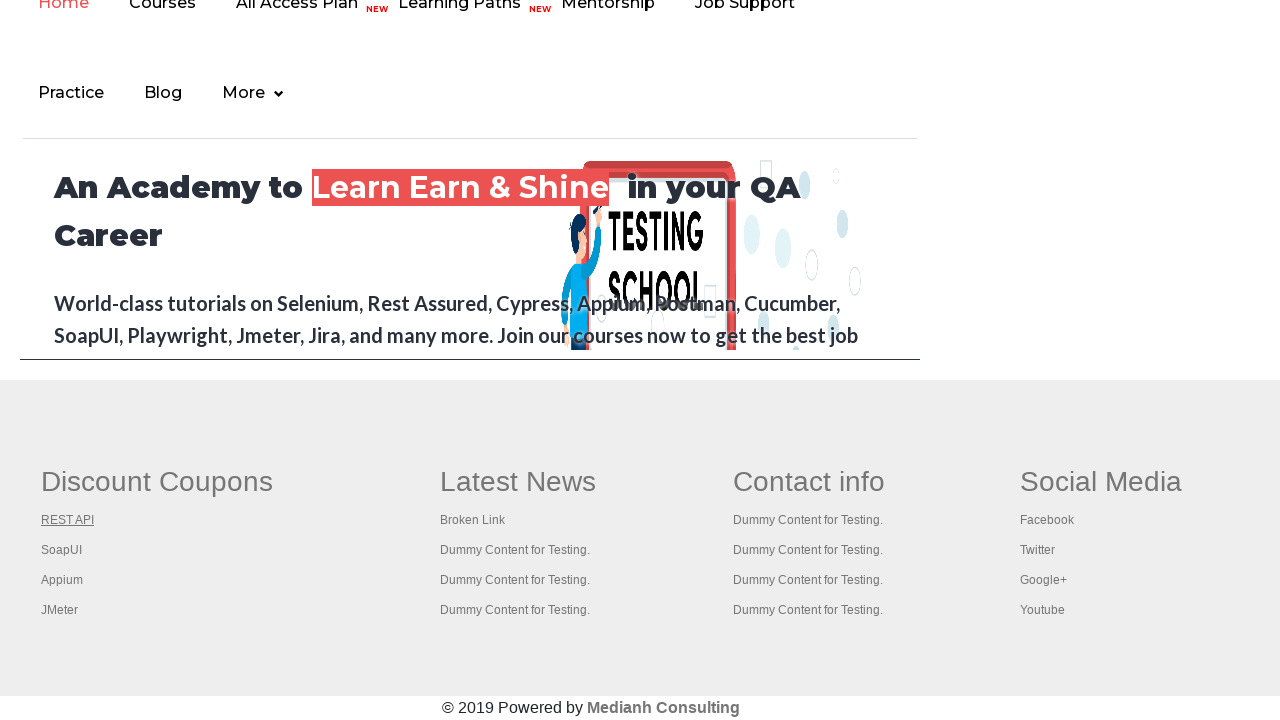

Retrieved link element at index 2
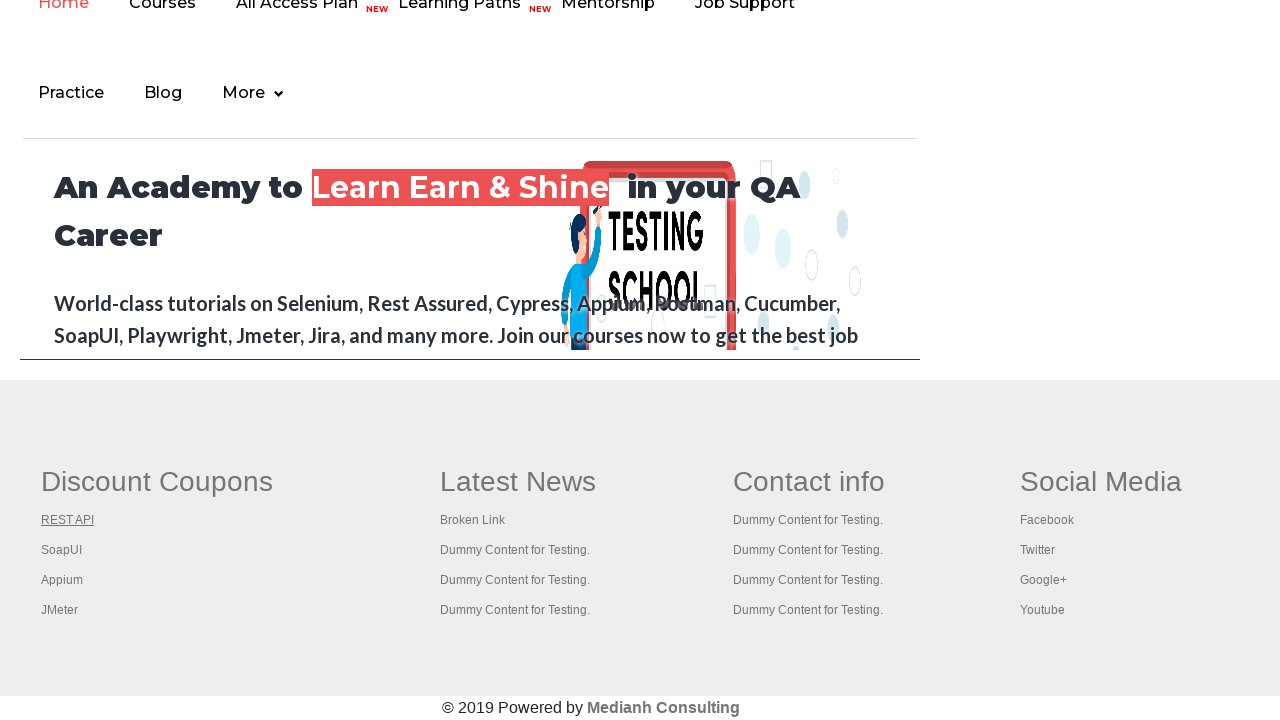

Opened link 2 in new tab using Ctrl+Click at (62, 550) on xpath=//tbody/tr/td[1]/ul[1] >> a >> nth=2
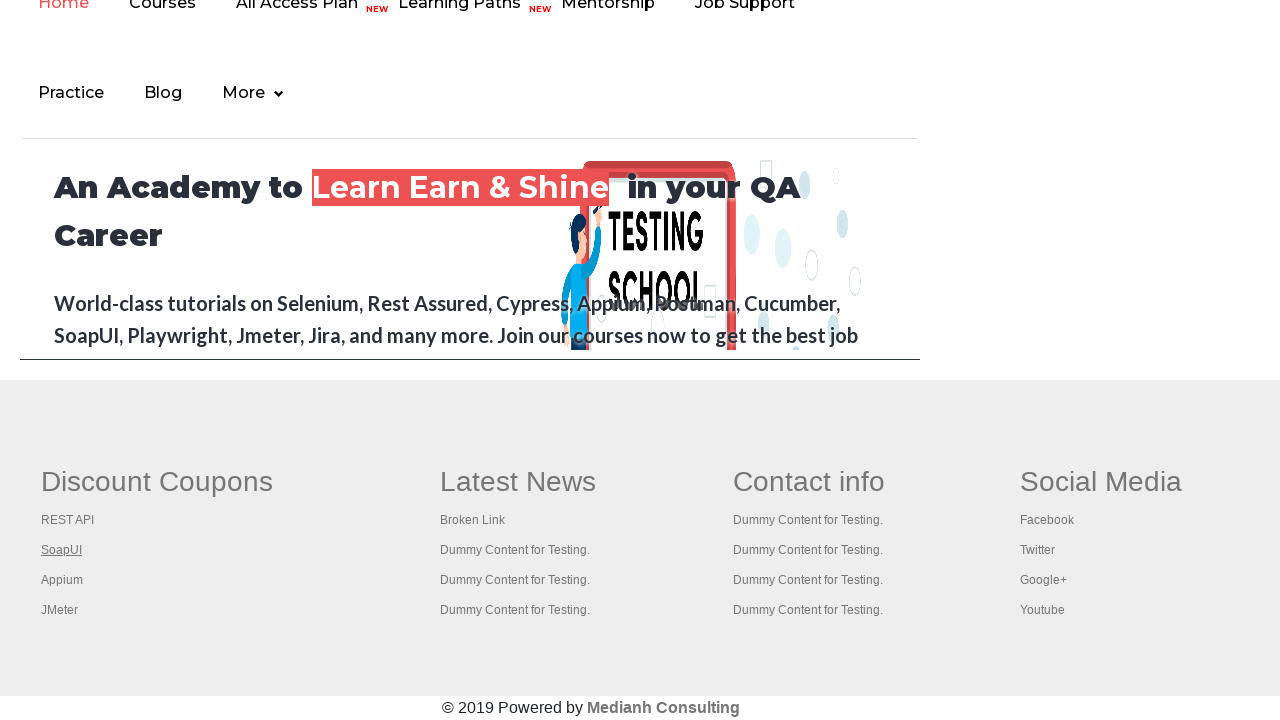

Waited 1 second for tab 2 to open
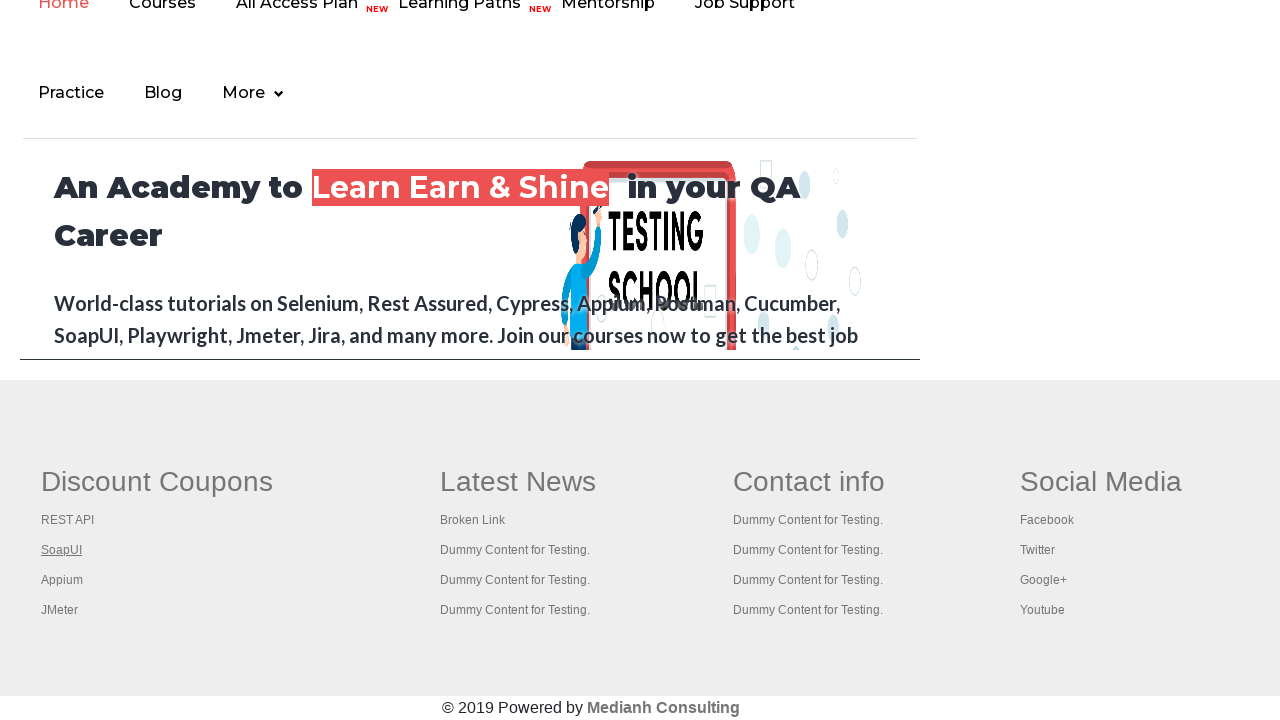

Retrieved link element at index 3
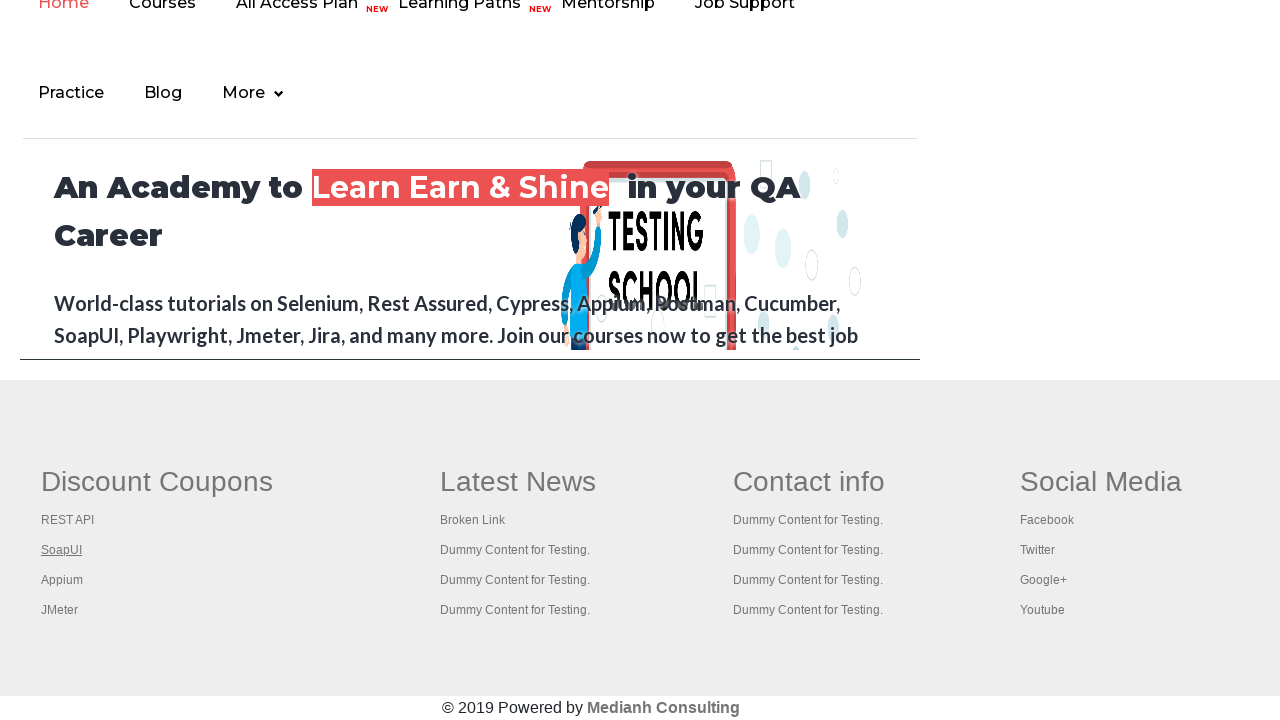

Opened link 3 in new tab using Ctrl+Click at (62, 580) on xpath=//tbody/tr/td[1]/ul[1] >> a >> nth=3
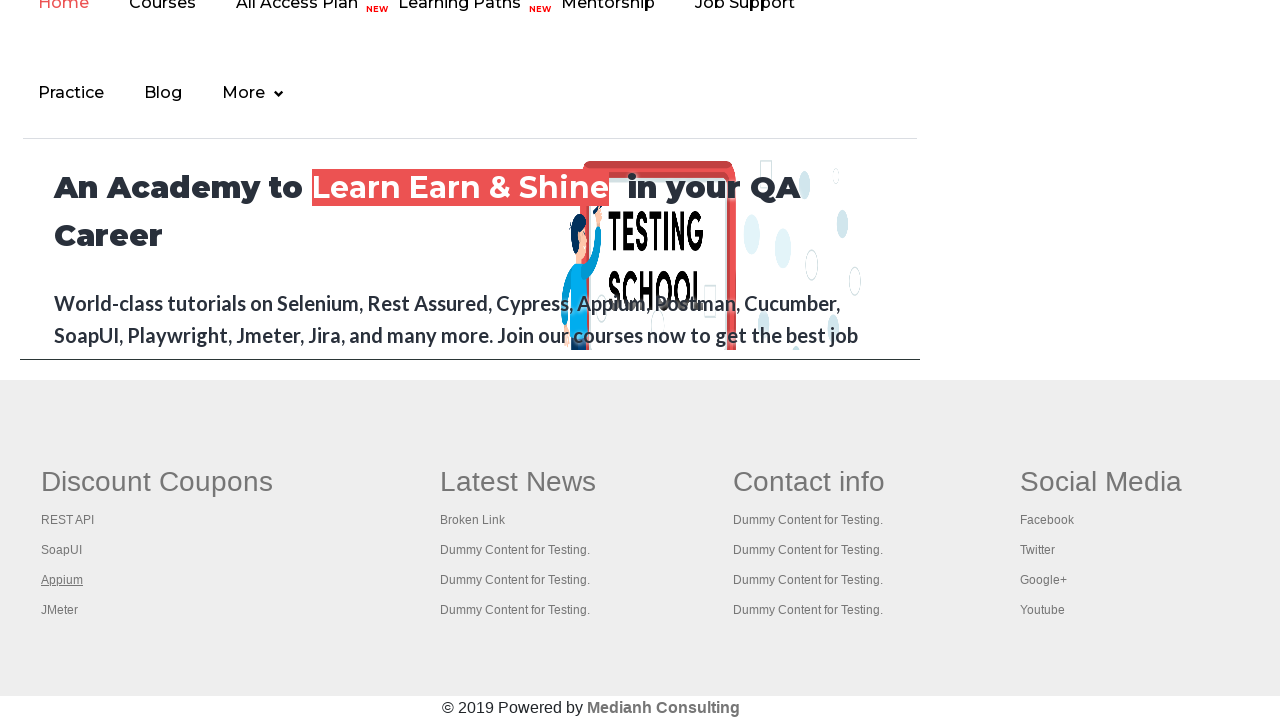

Waited 1 second for tab 3 to open
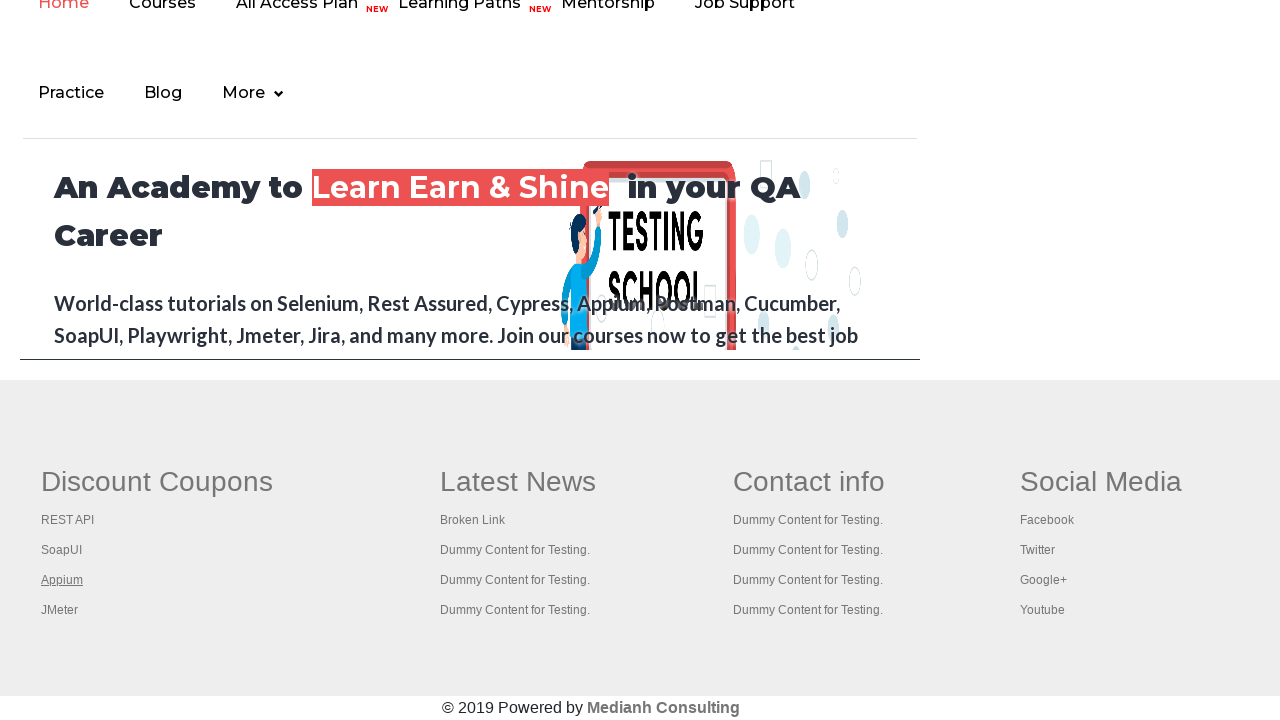

Retrieved link element at index 4
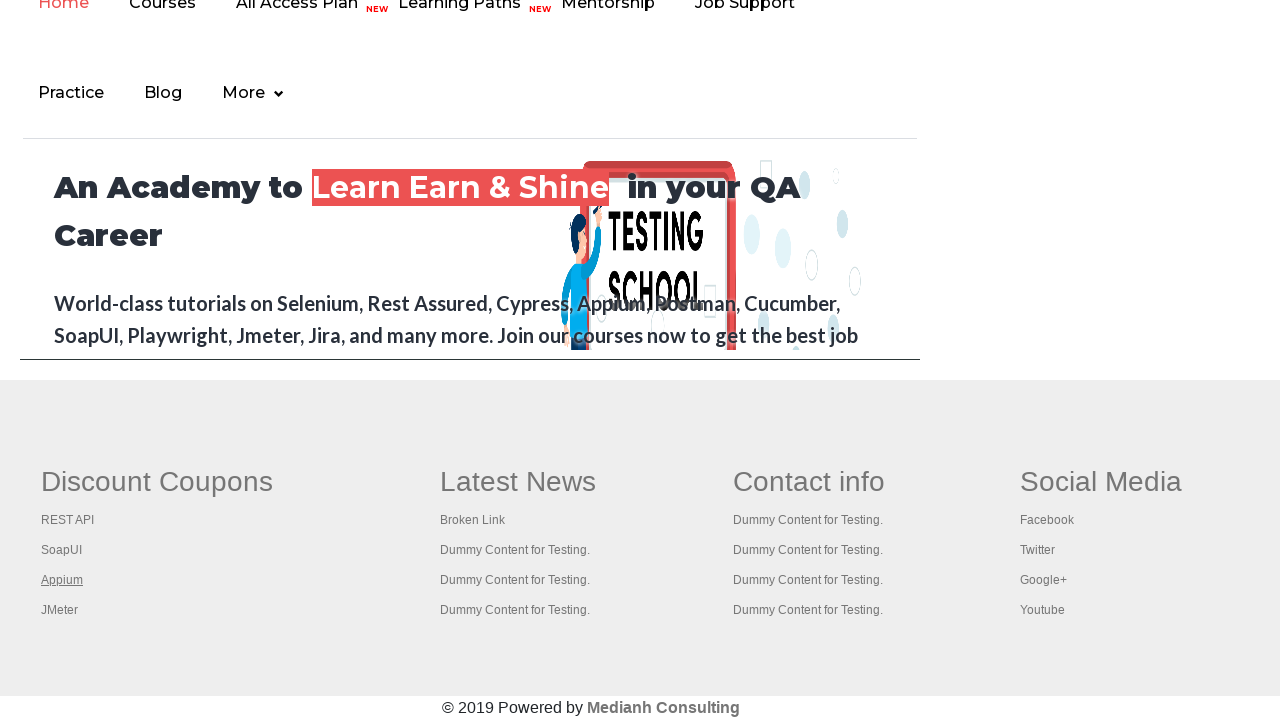

Opened link 4 in new tab using Ctrl+Click at (60, 610) on xpath=//tbody/tr/td[1]/ul[1] >> a >> nth=4
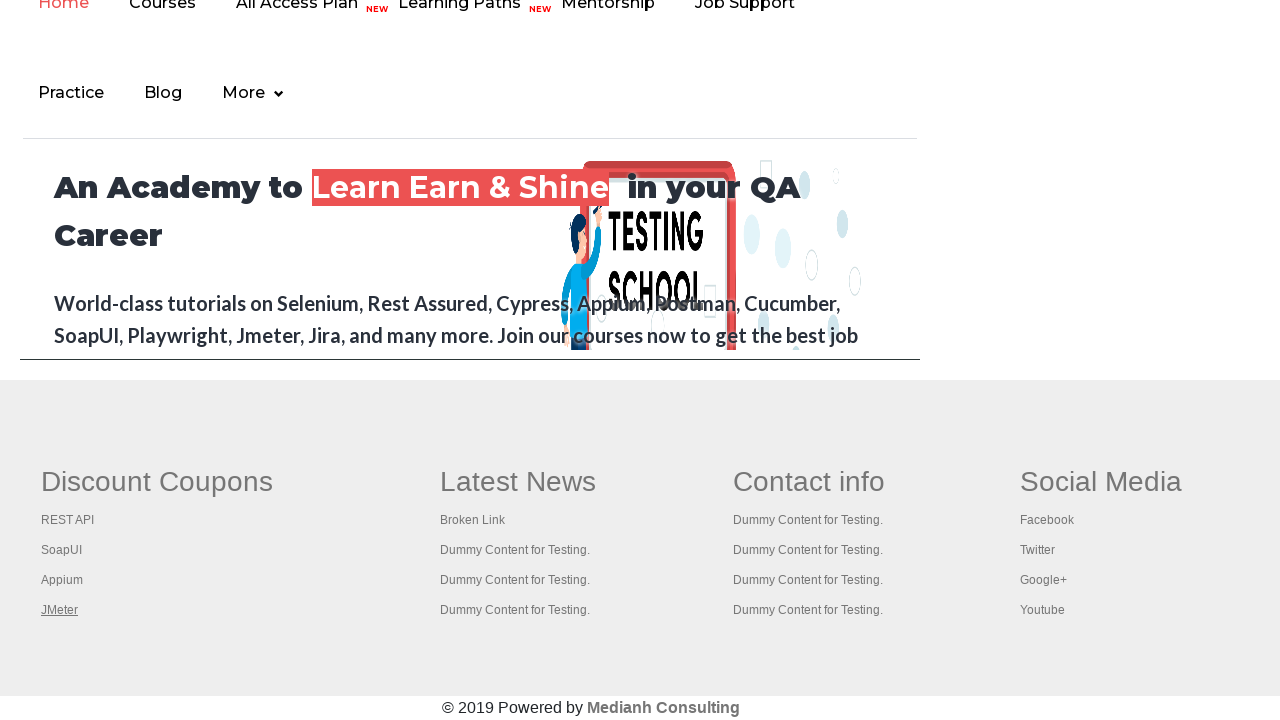

Waited 1 second for tab 4 to open
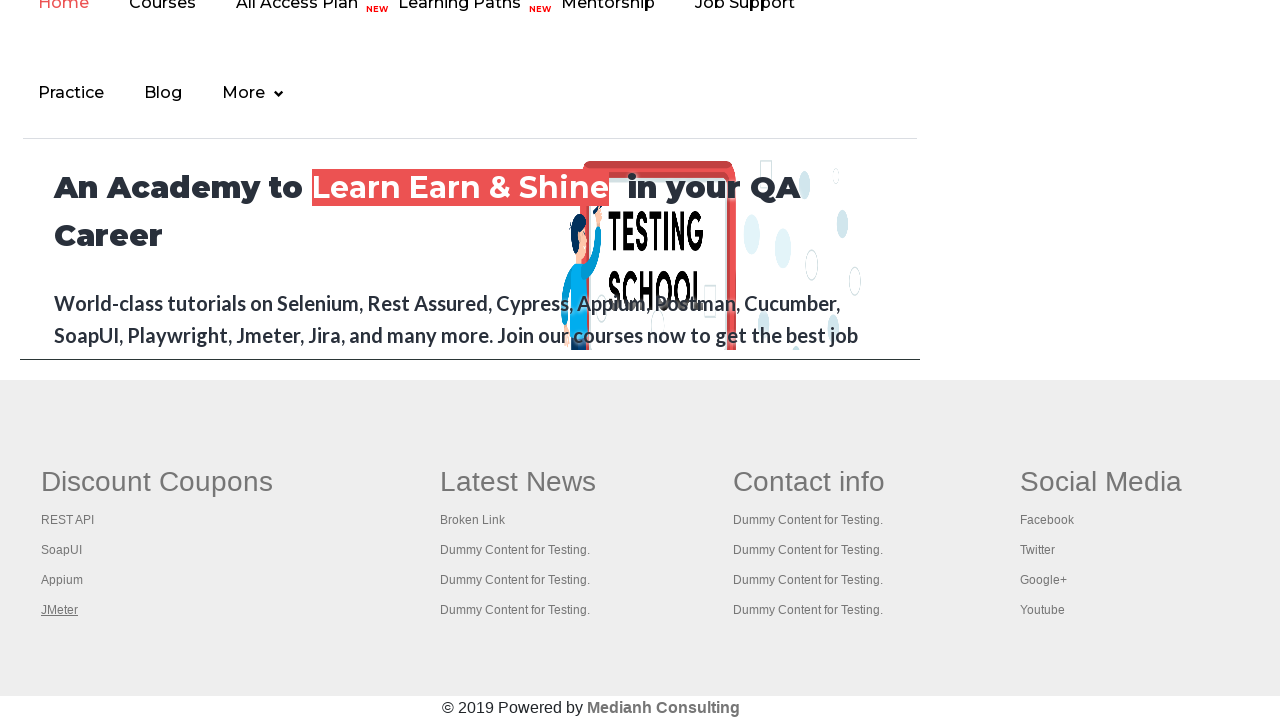

Retrieved all open tabs/pages from context
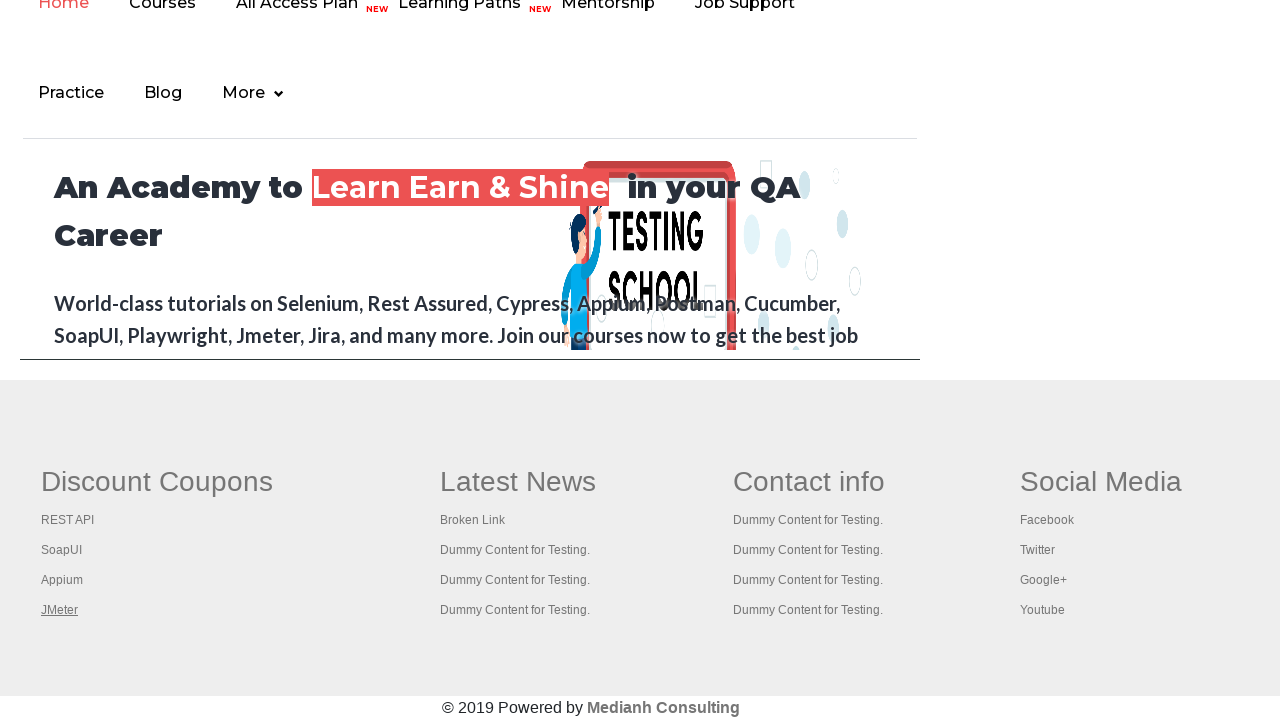

Verified page title: Practice Page
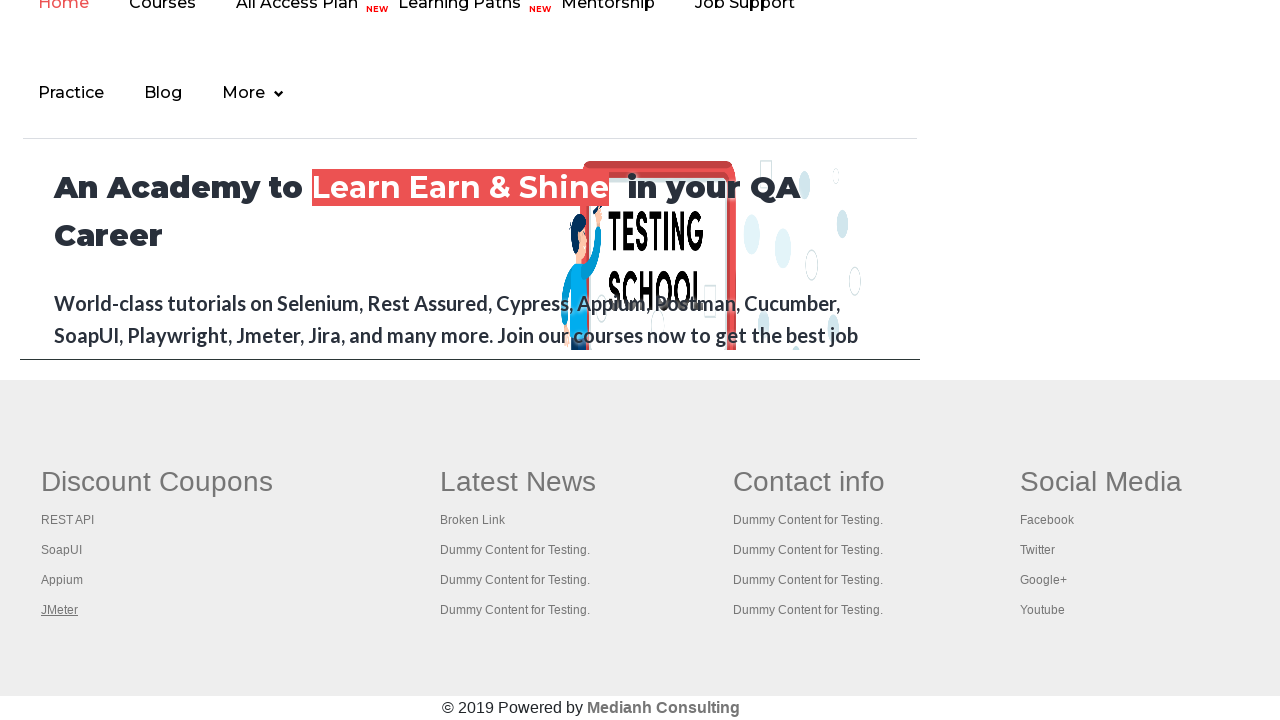

Verified page title: REST API Tutorial
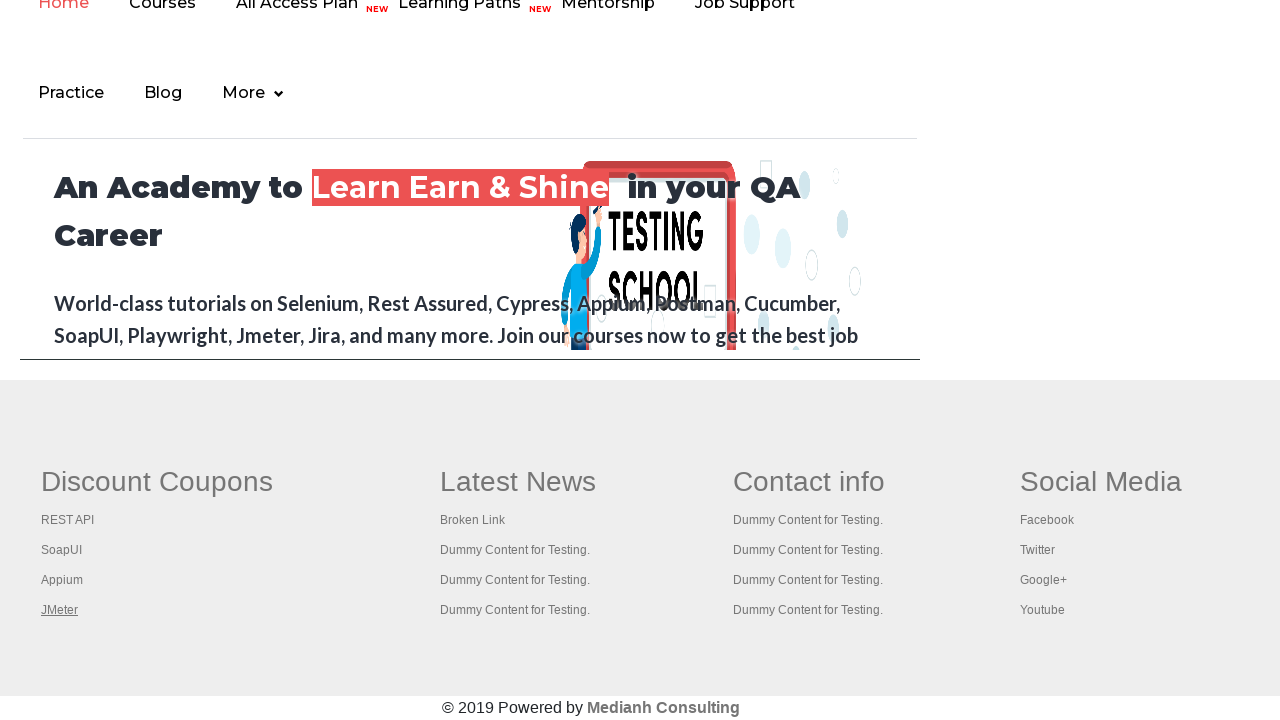

Verified page title: The World’s Most Popular API Testing Tool | SoapUI
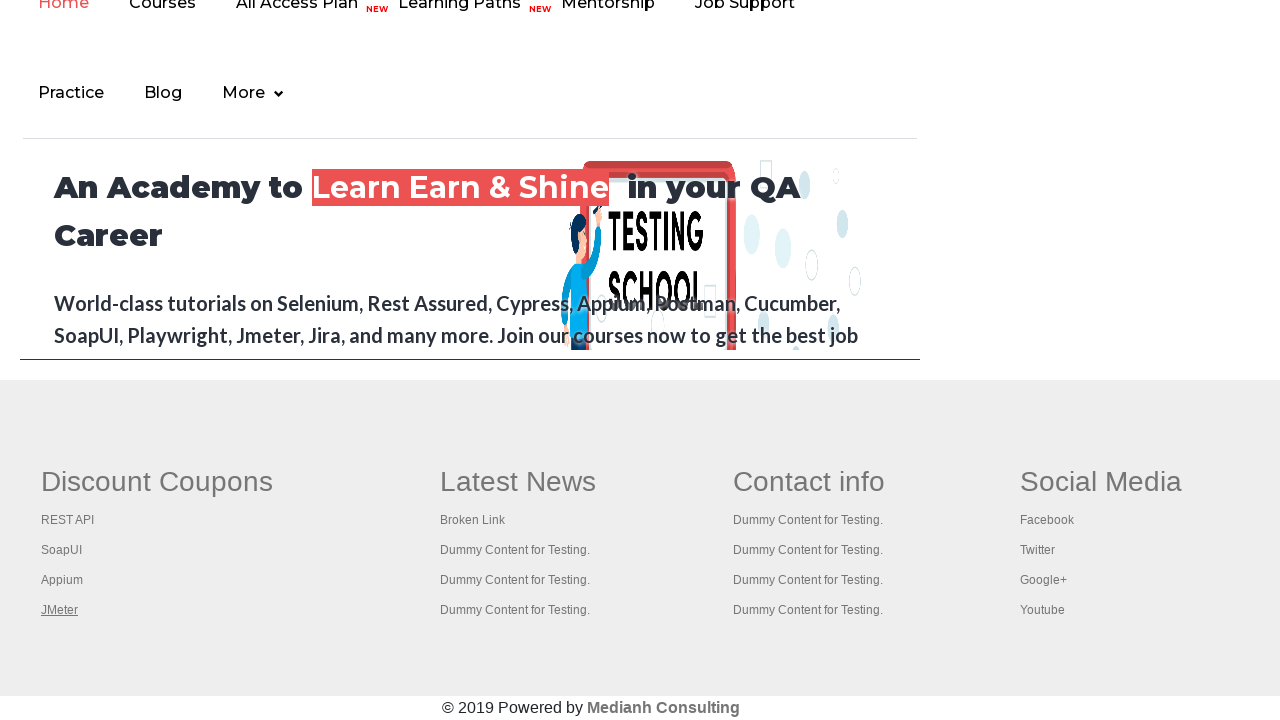

Verified page title: Appium tutorial for Mobile Apps testing | RahulShetty Academy | Rahul
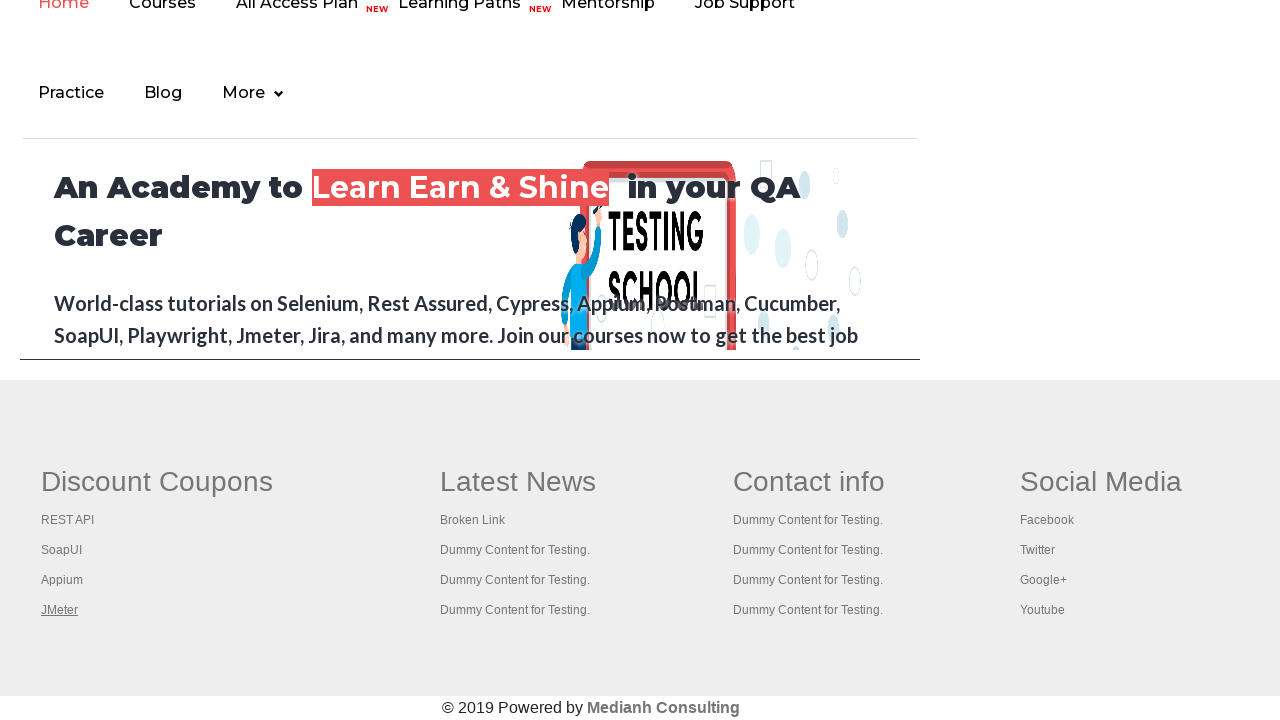

Verified page title: Apache JMeter - Apache JMeter™
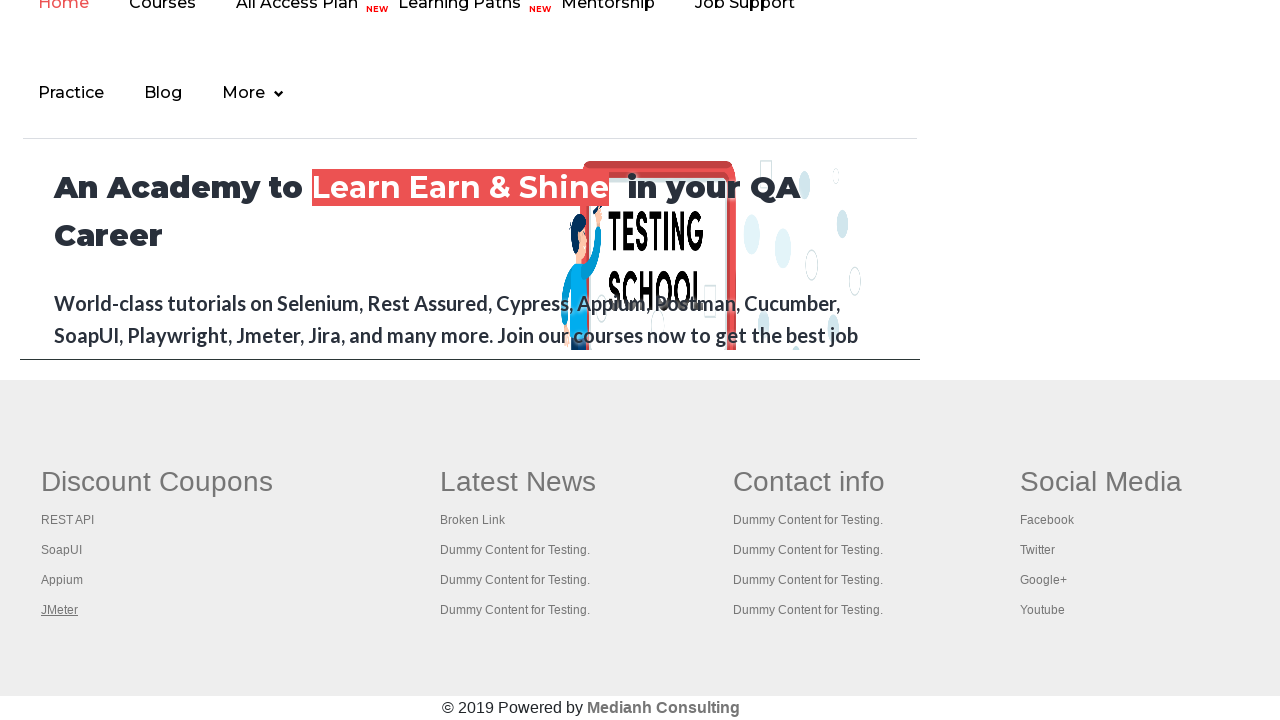

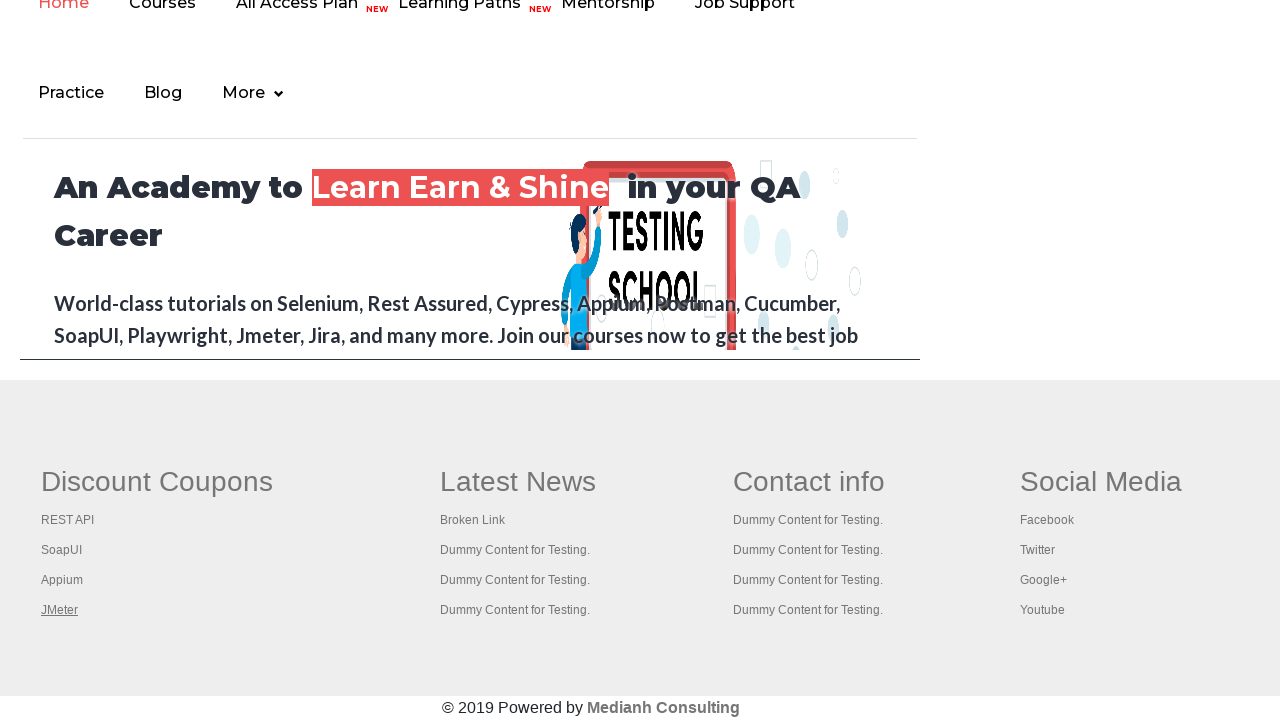